Tests that a valid 5-digit zip code is accepted and allows navigation to the registration form

Starting URL: https://www.sharelane.com/cgi-bin/register.py

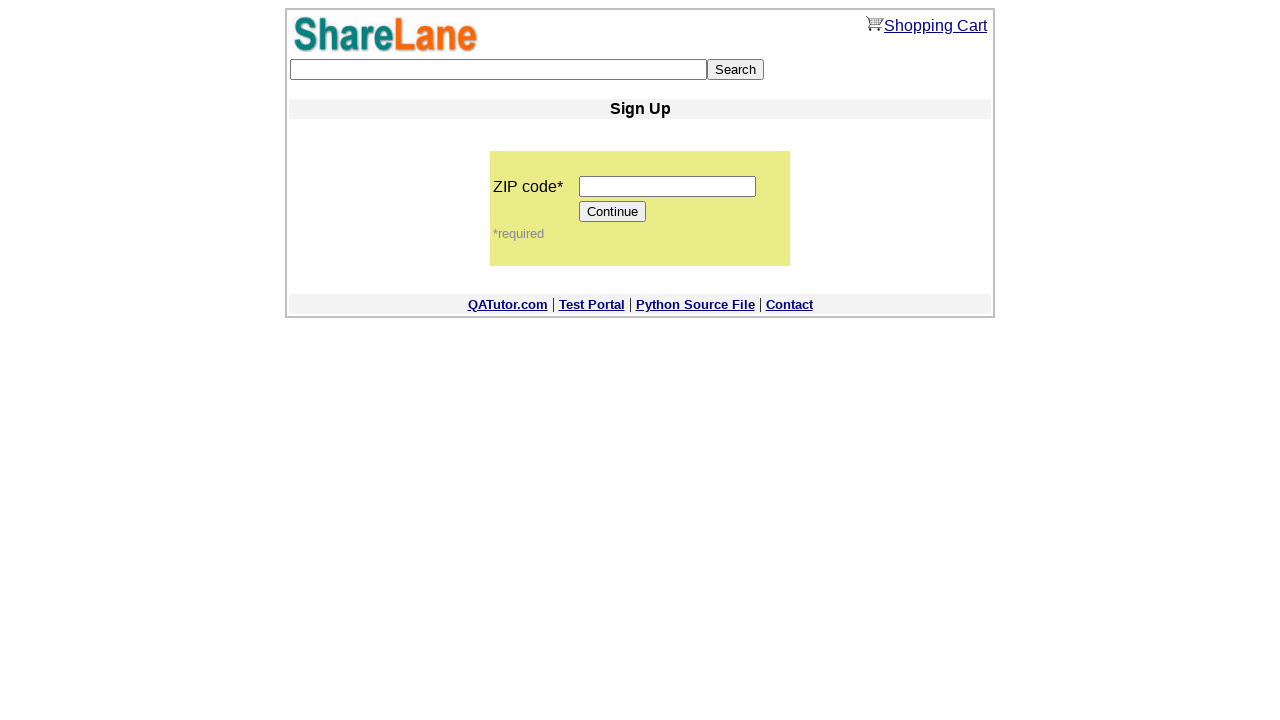

Filled zip code field with valid 5-digit code '11111' on input[name='zip_code']
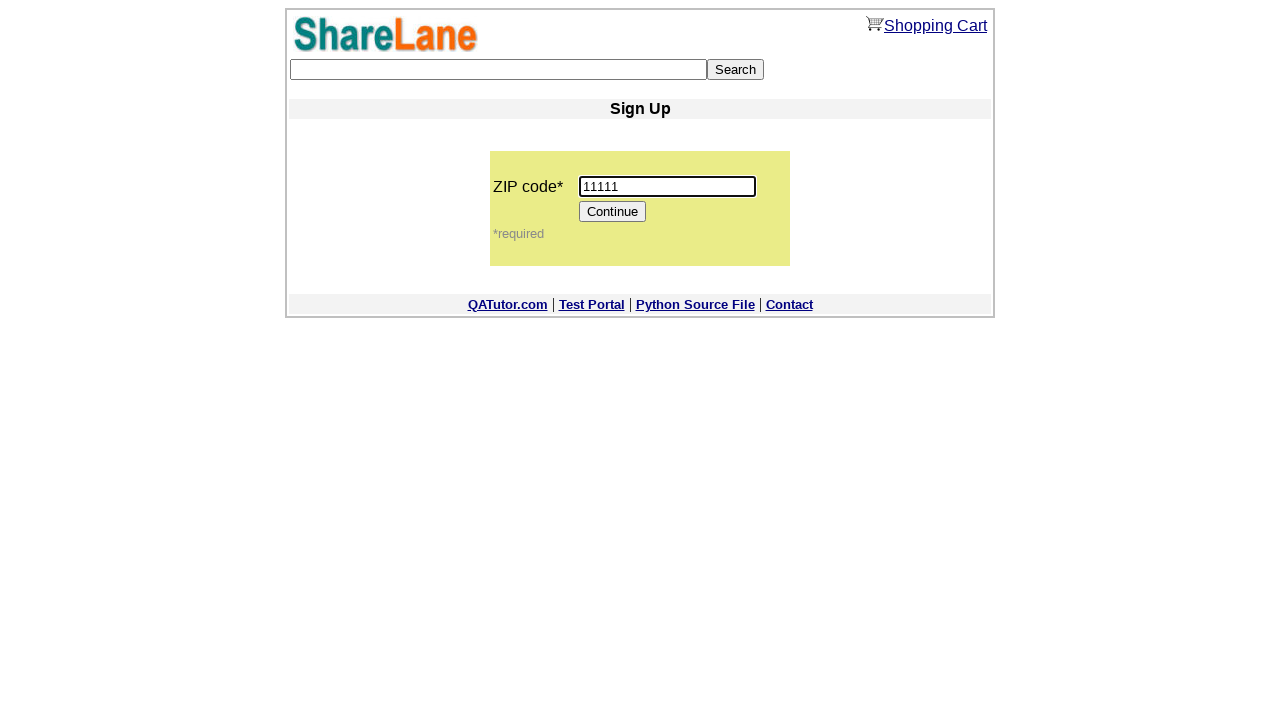

Clicked Continue button to proceed with valid zip code at (613, 212) on input[value='Continue']
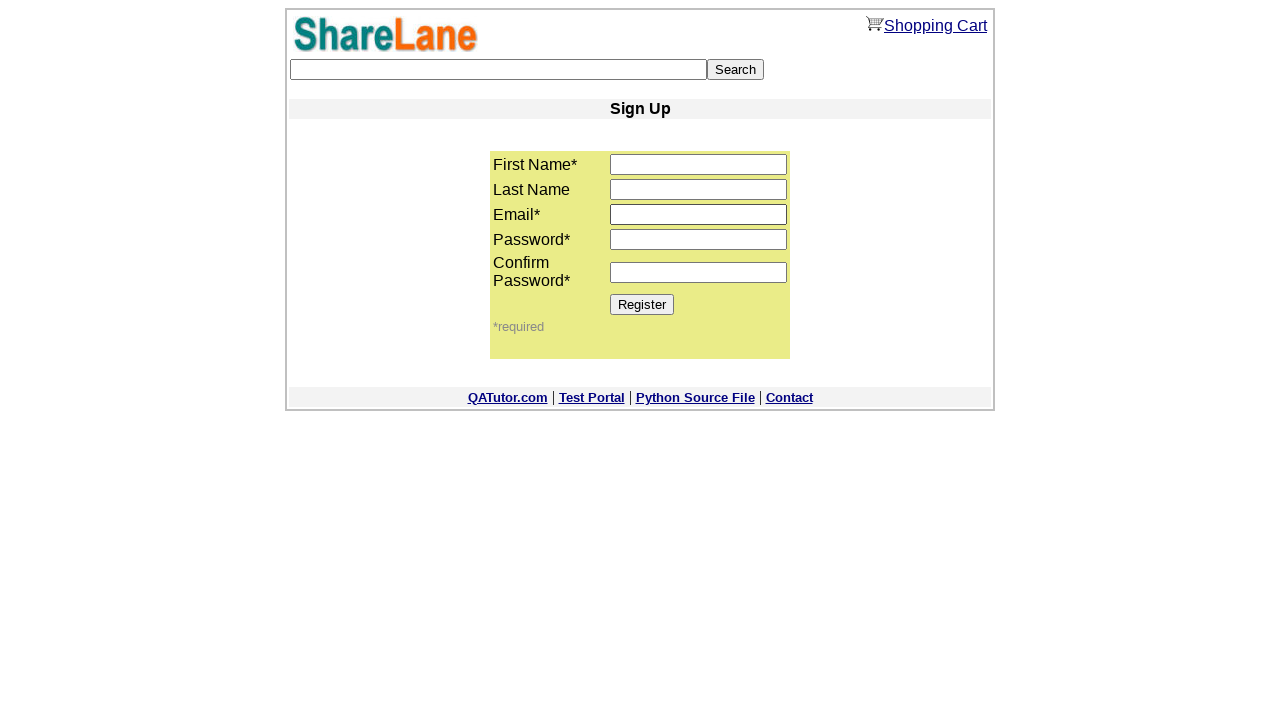

Register button is displayed, confirming navigation to registration form
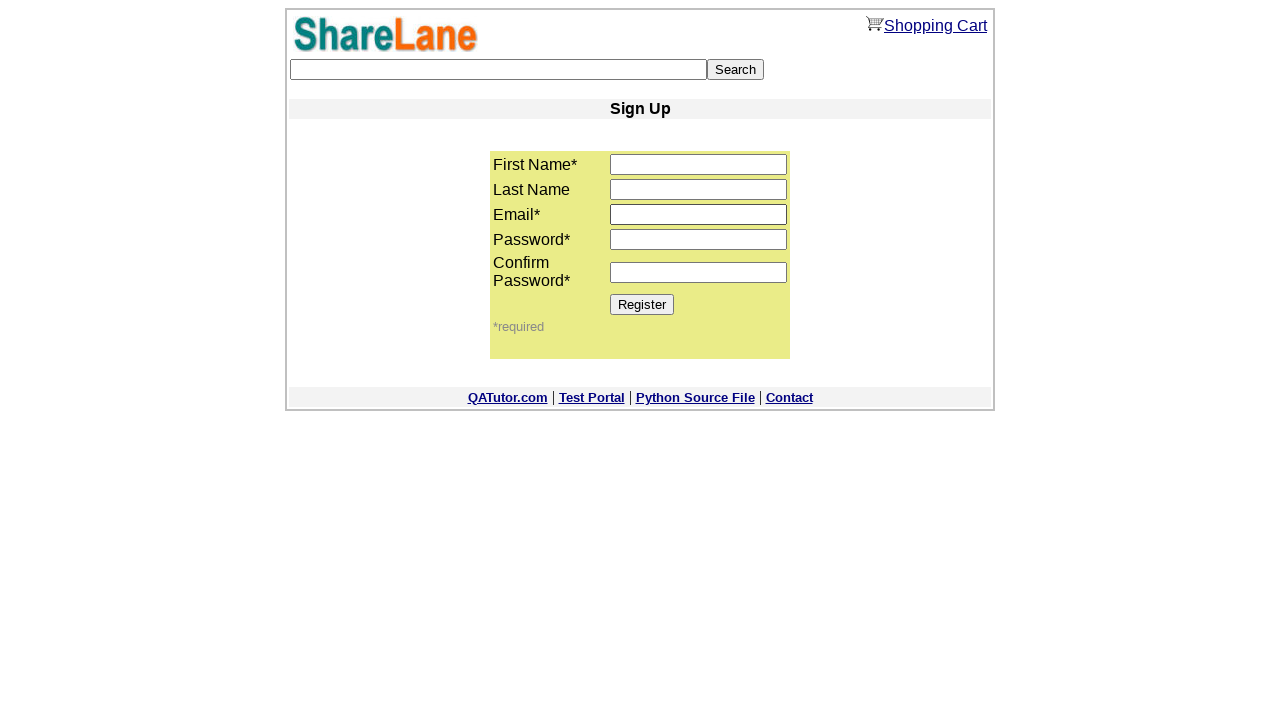

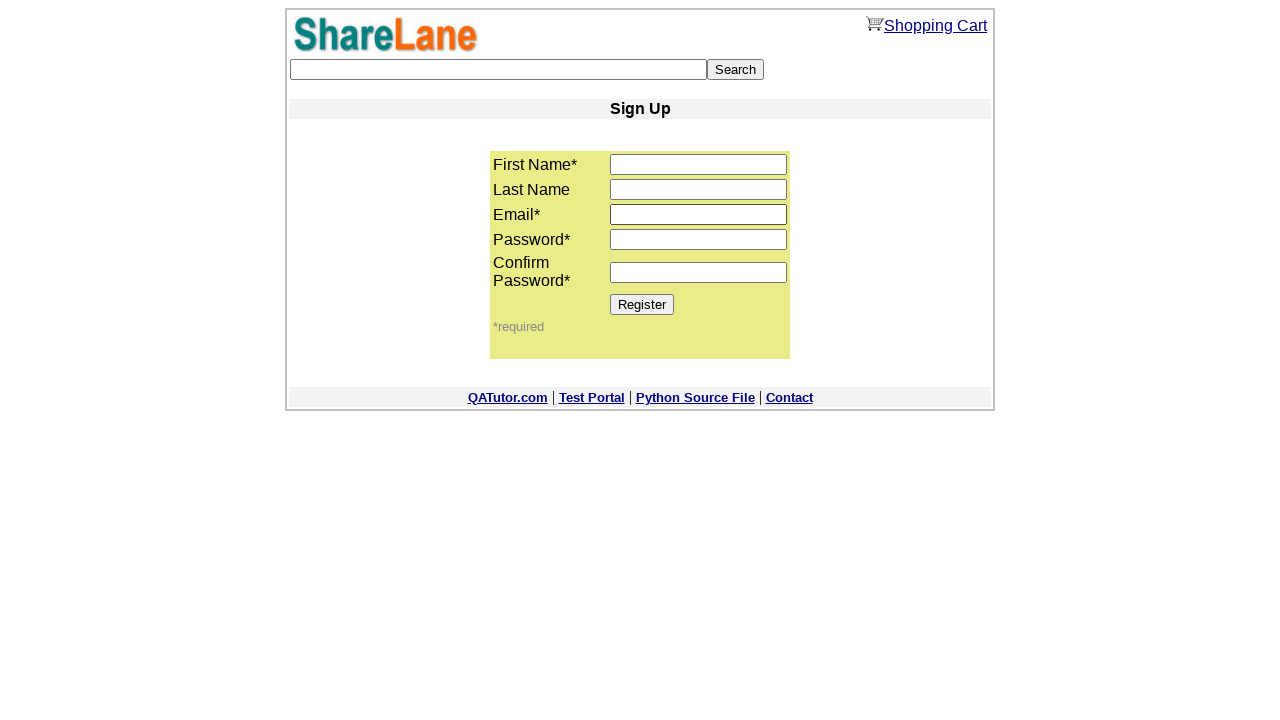